Tests autosuggest functionality by typing partial text and attempting to select Nepal from country suggestions

Starting URL: https://rahulshettyacademy.com/dropdownsPractise/

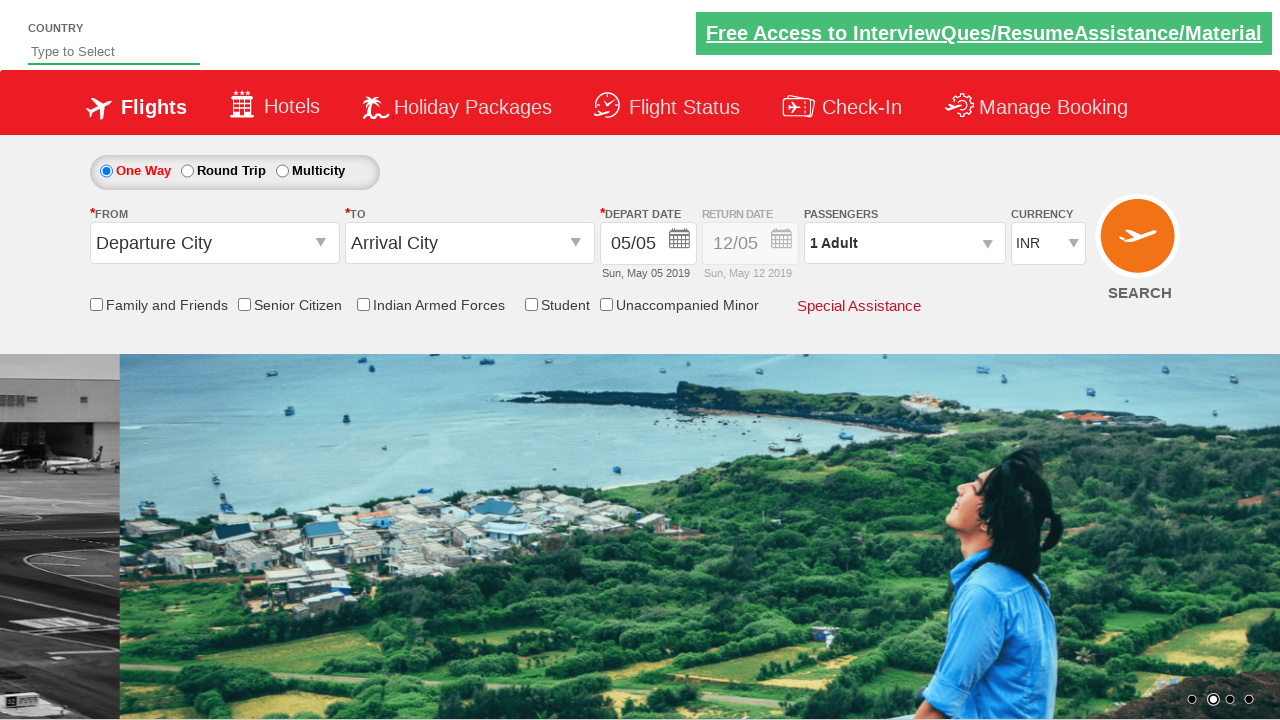

Filled autosuggest field with 'pa' on #autosuggest
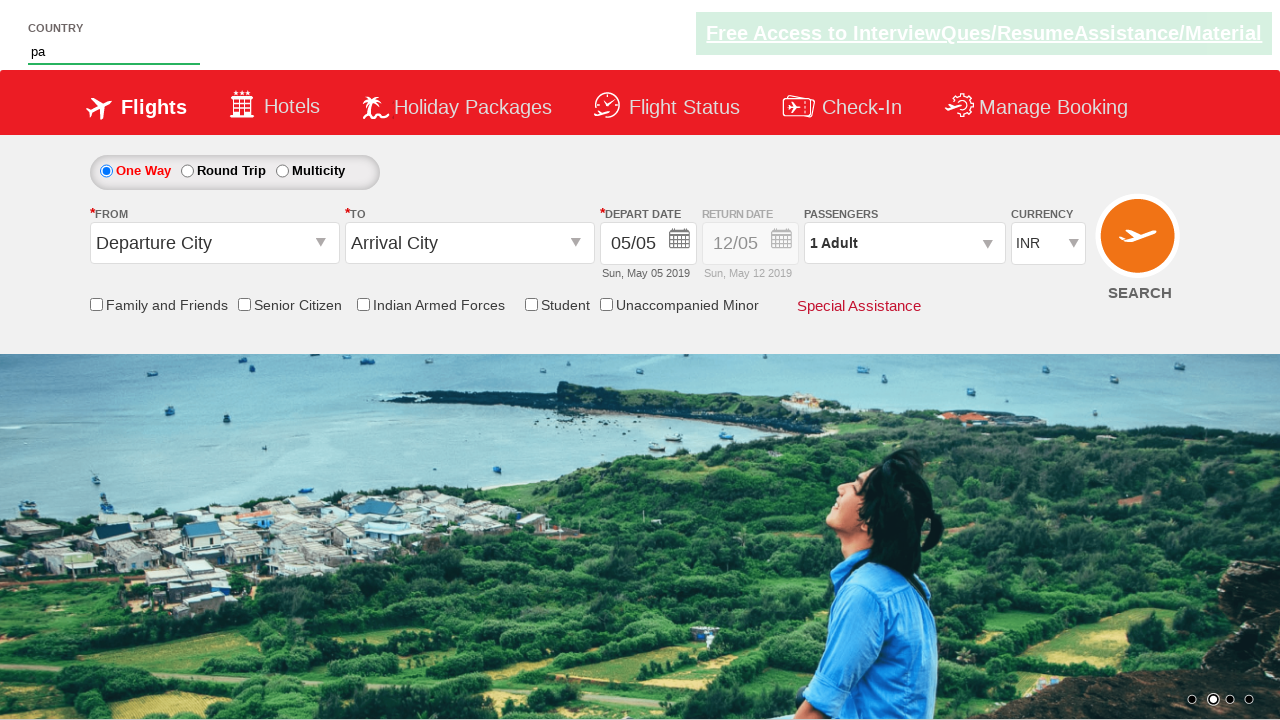

Dropdown options loaded after typing 'pa'
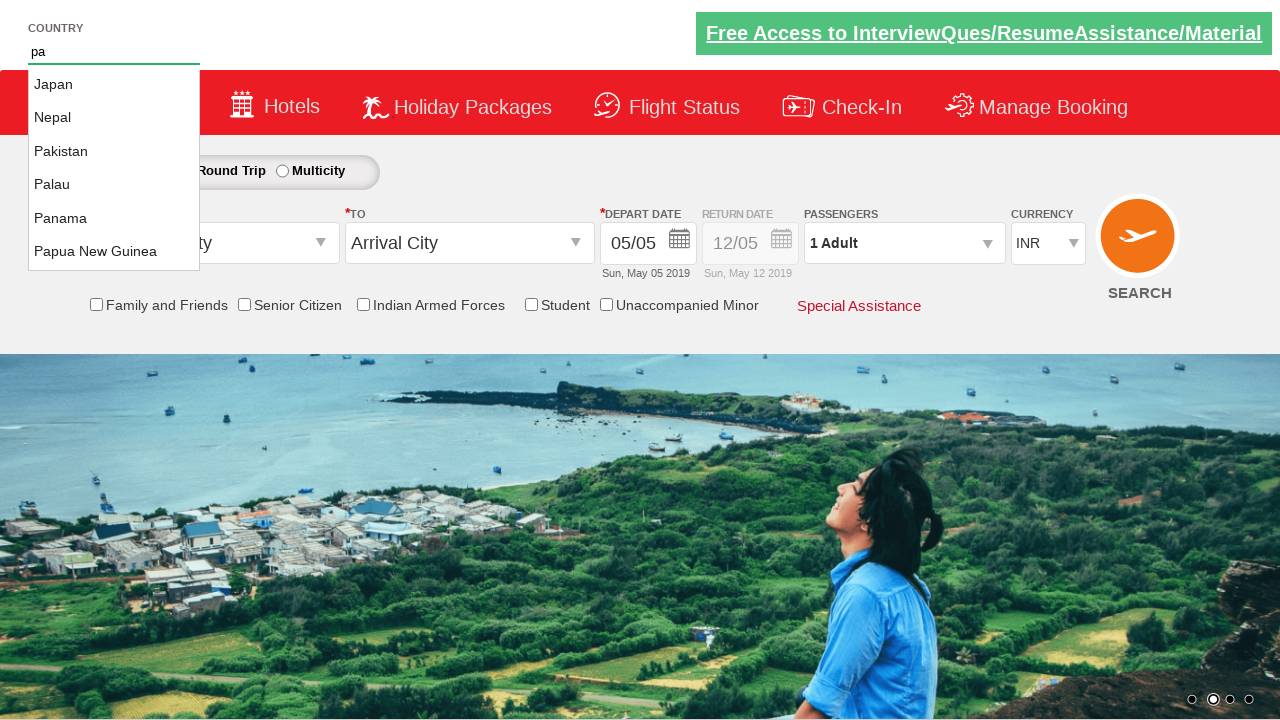

Retrieved all dropdown menu items
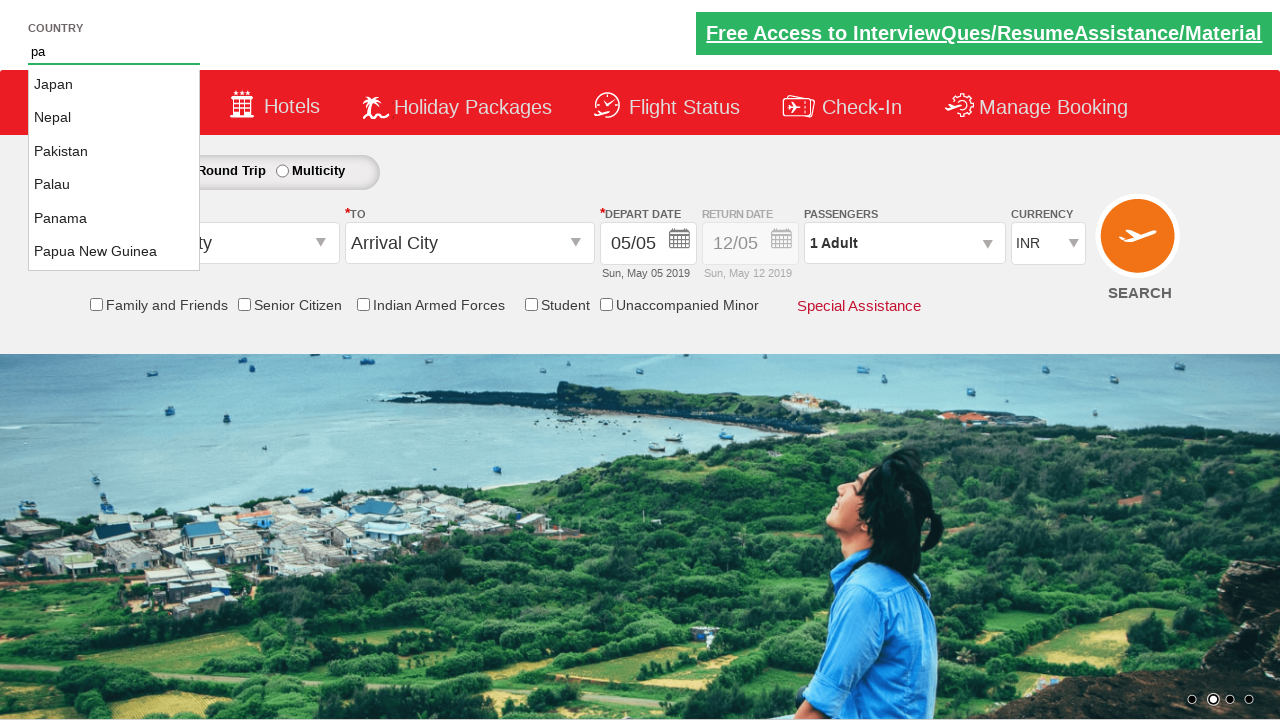

Clicked Nepal option from autosuggest dropdown at (114, 118) on xpath=//*[@class='ui-menu-item'] >> nth=1
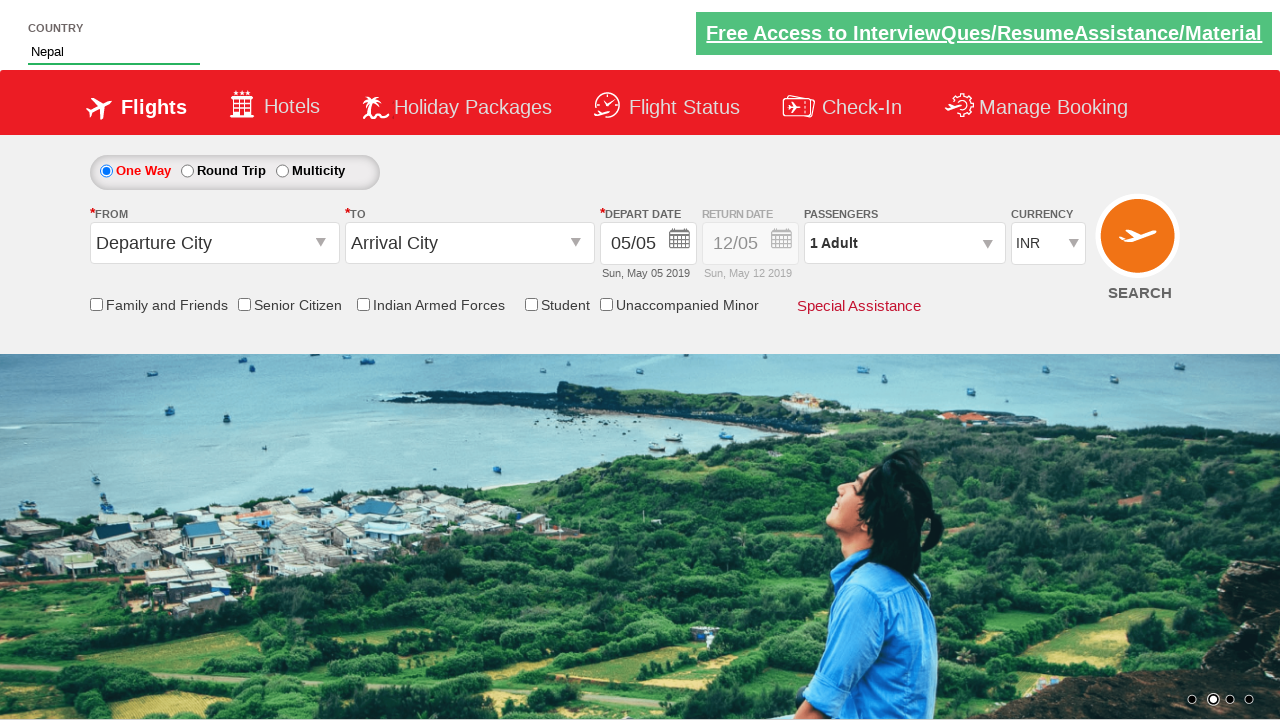

Successfully found and selected Nepal
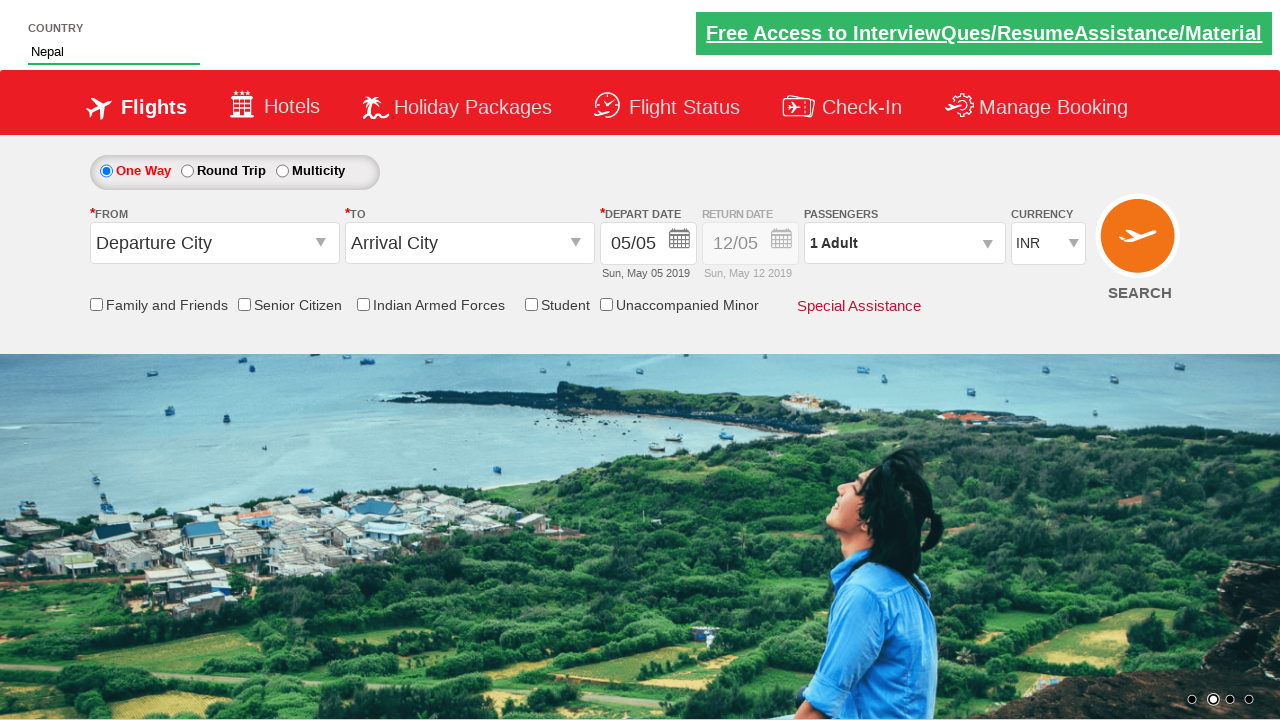

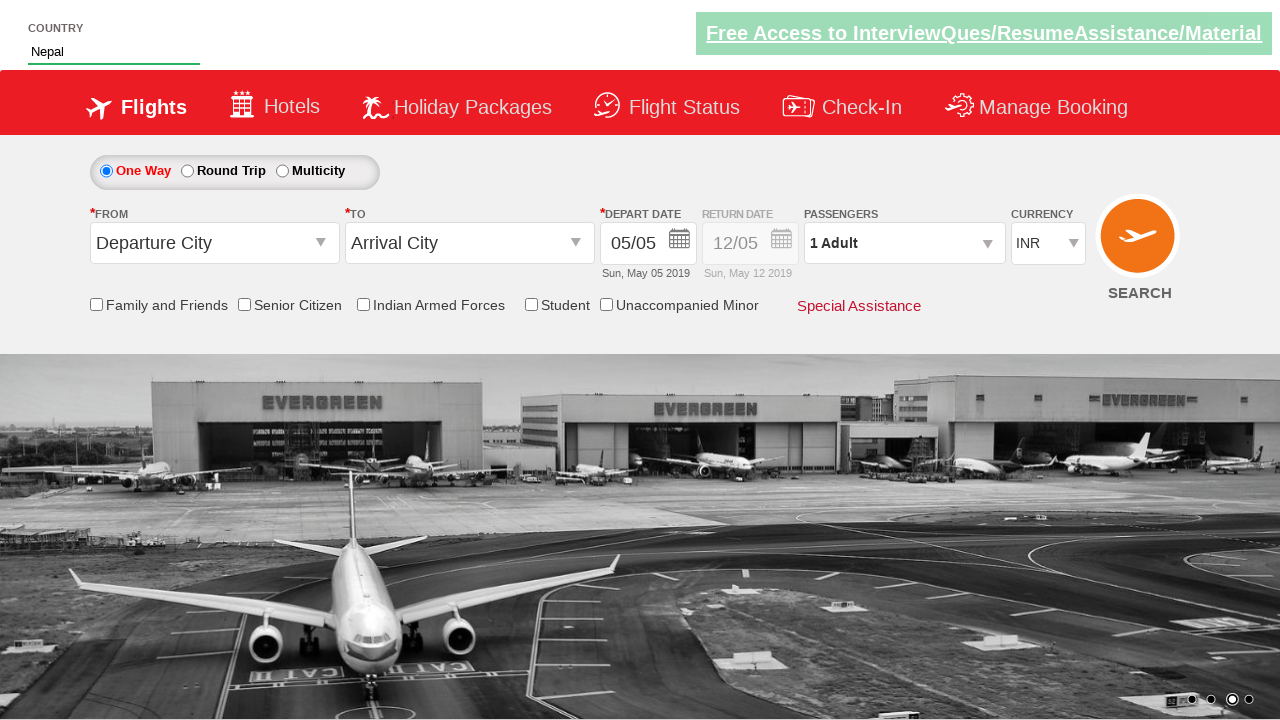